Navigates to a practice form page and clicks on a radio button element (likely a gender selection)

Starting URL: https://awesomeqa.com/practice.html

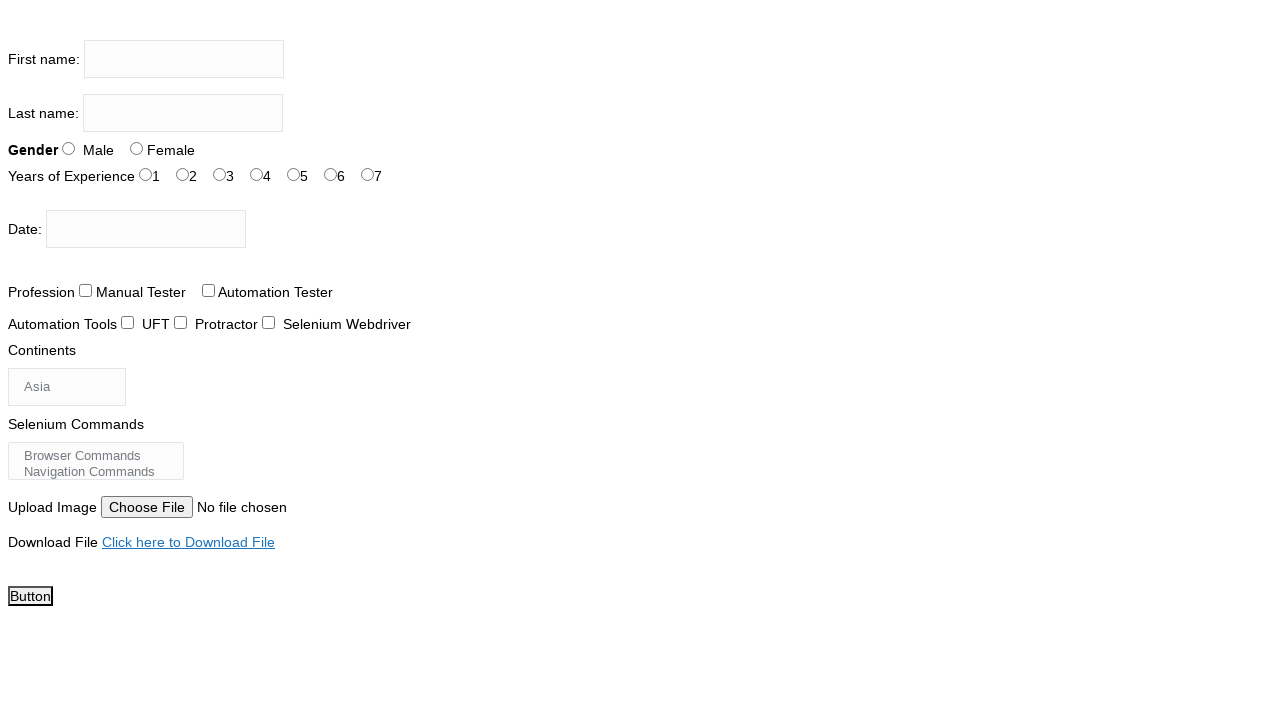

Navigated to practice form page
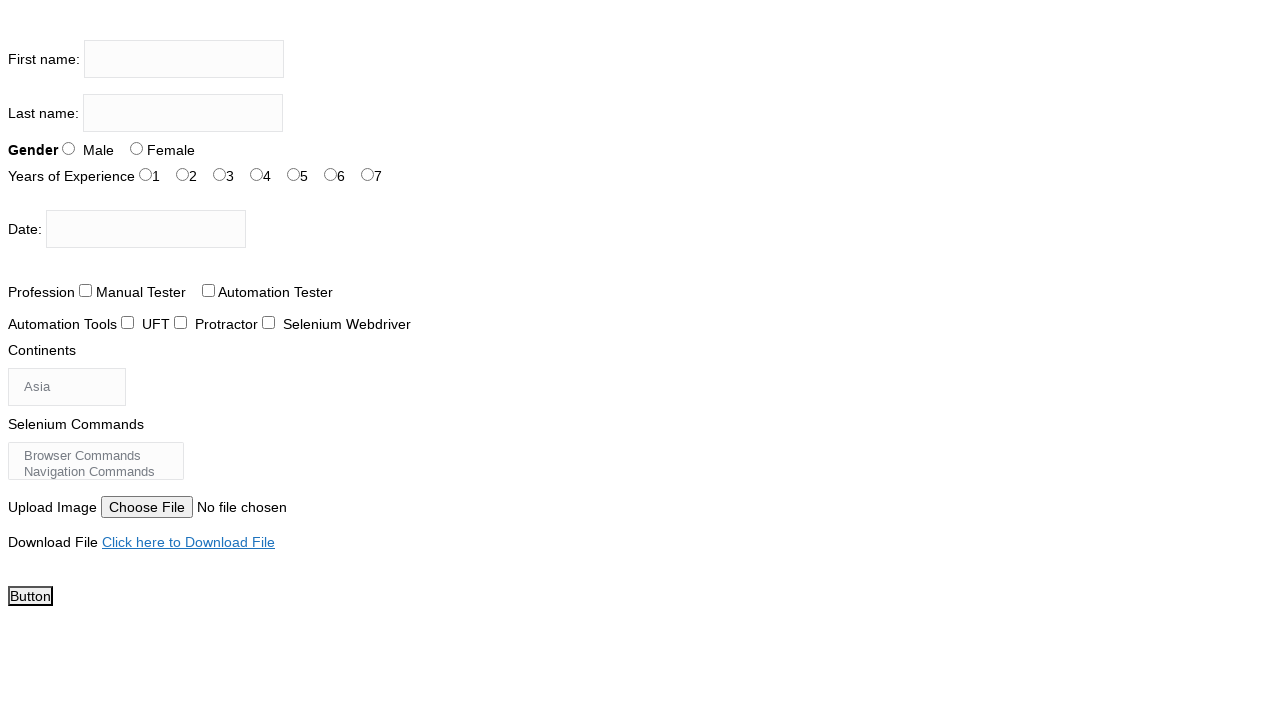

Clicked gender radio button (sex-0) at (68, 148) on #sex-0
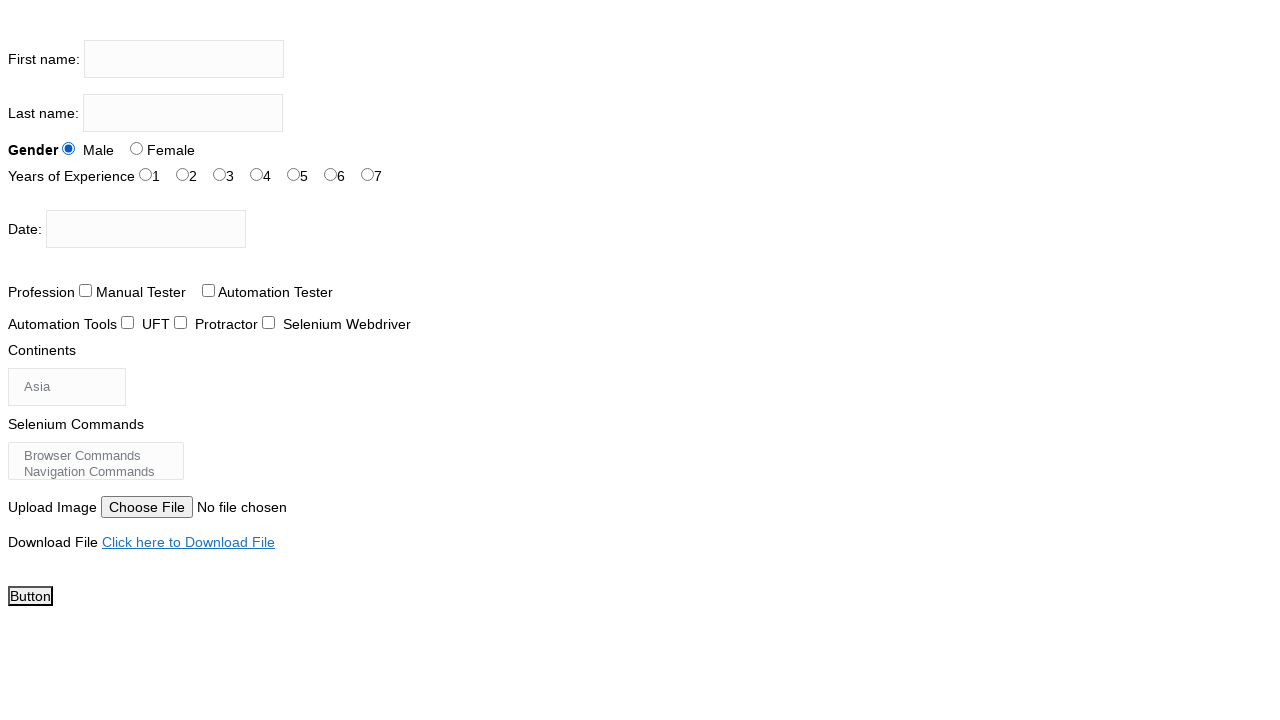

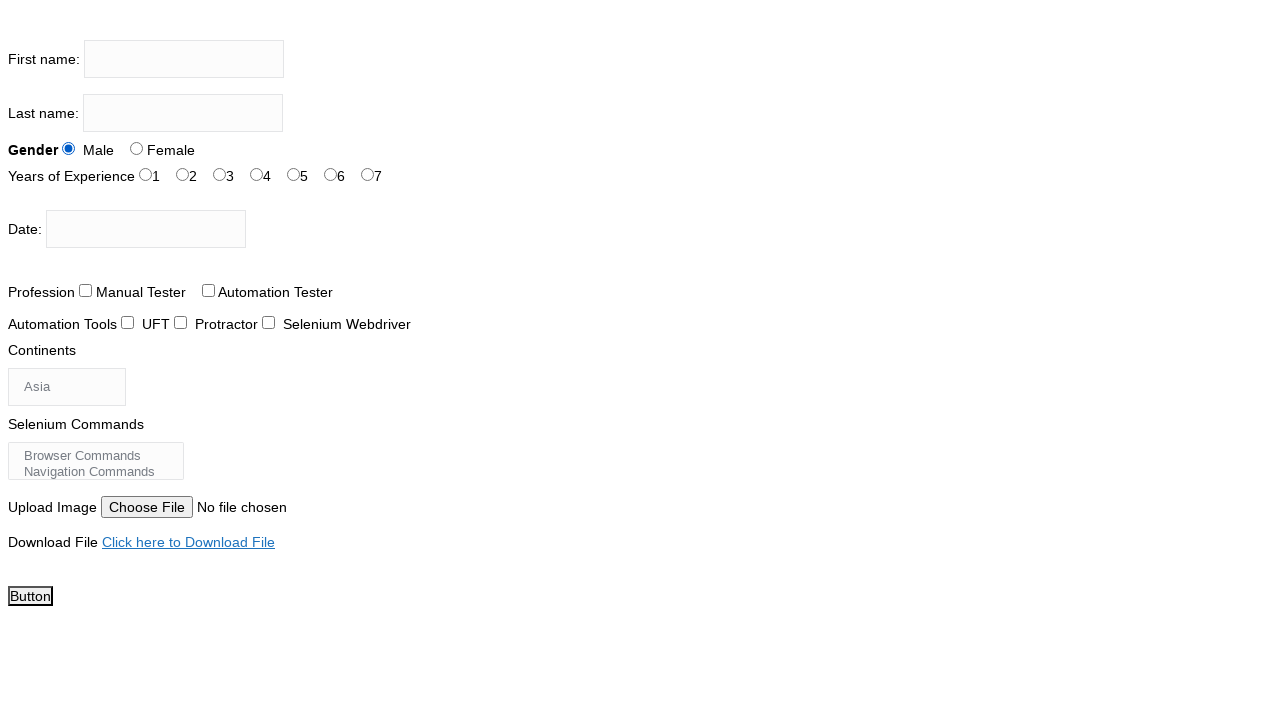